Navigates to the My Account page and verifies the page title

Starting URL: https://alchemy.hguy.co/lms

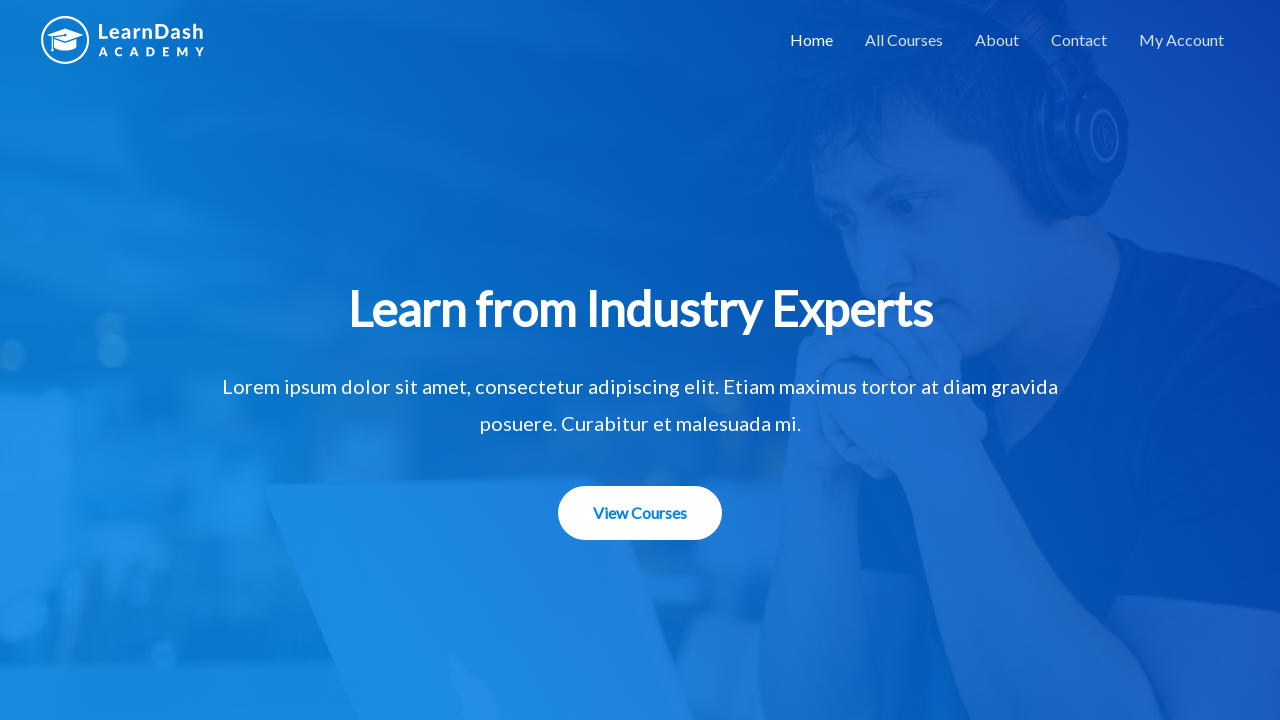

Clicked on My Account link at (1182, 40) on text=My Account
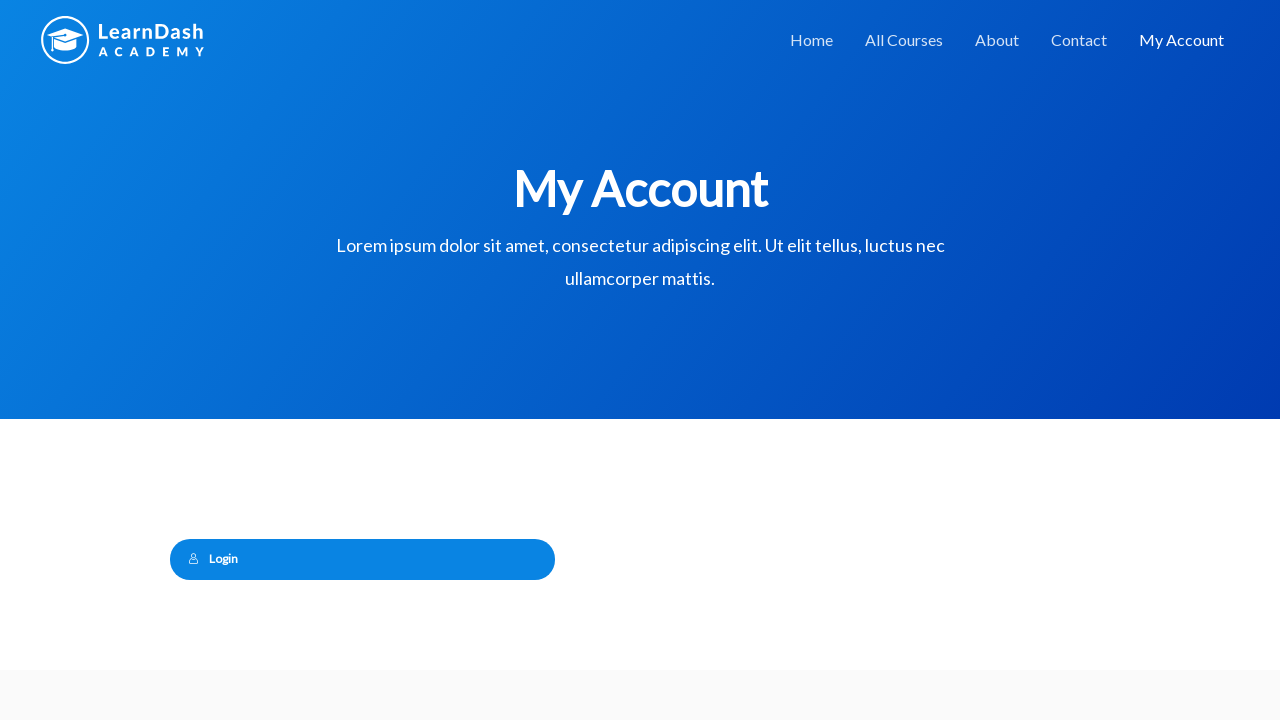

Retrieved page title
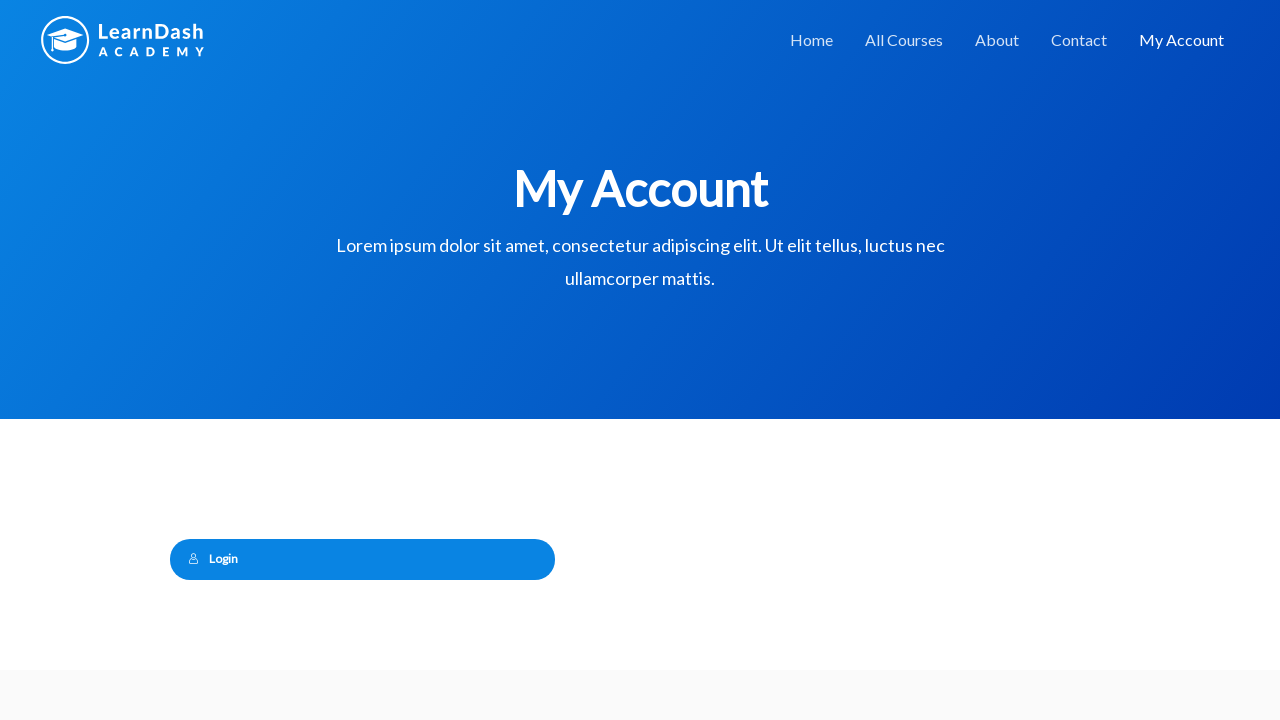

Verified page title is 'My Account – Alchemy LMS'
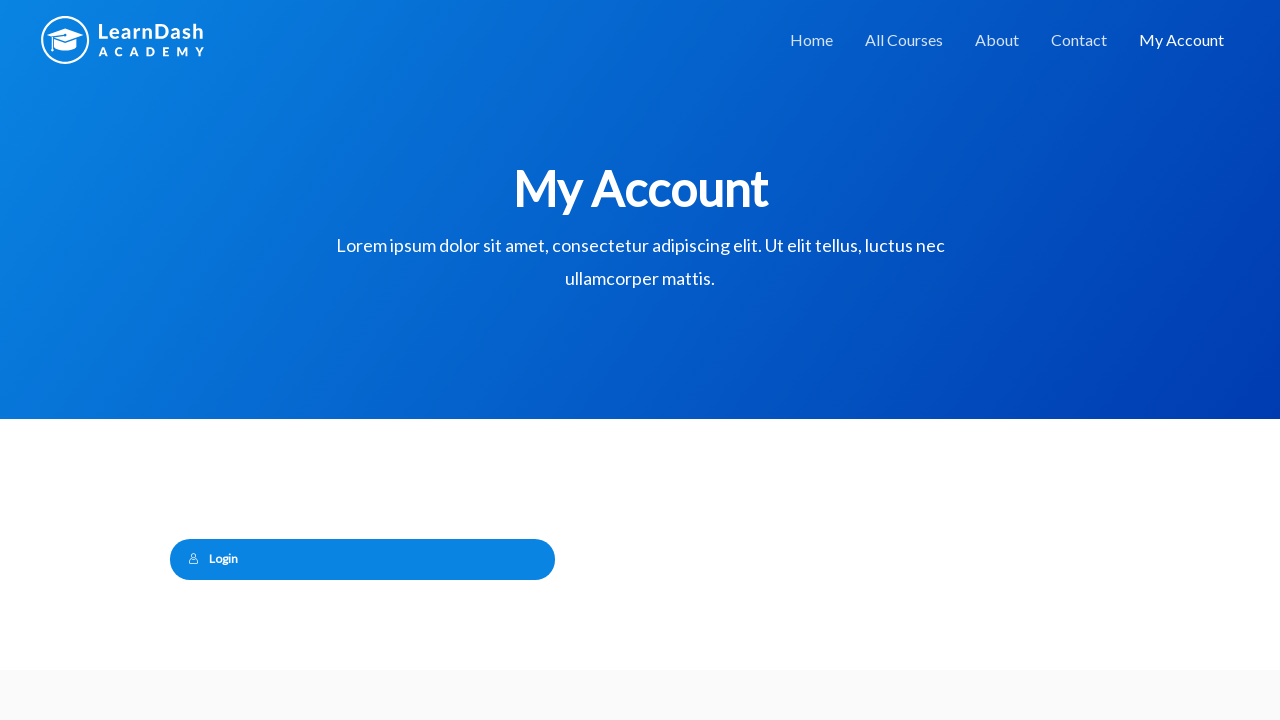

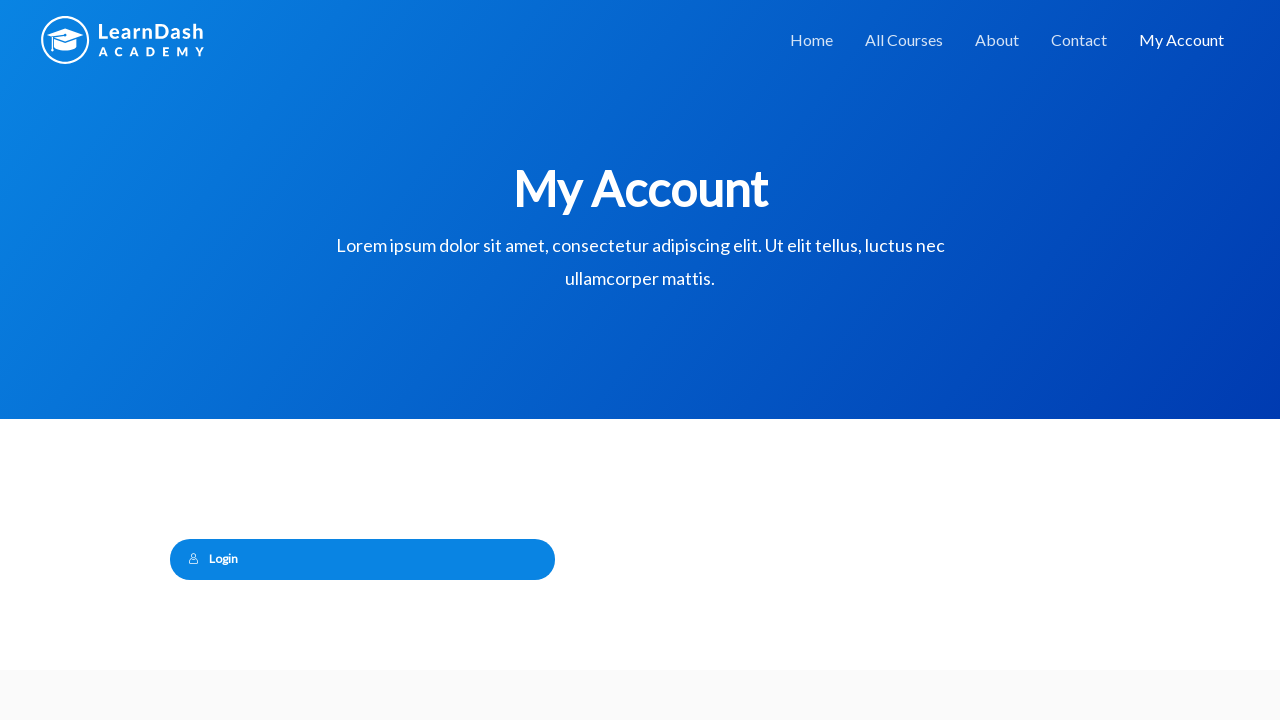